Navigates to Honda 2 Wheelers India website and verifies the current URL matches the expected URL

Starting URL: https://www.honda2wheelersindia.com/

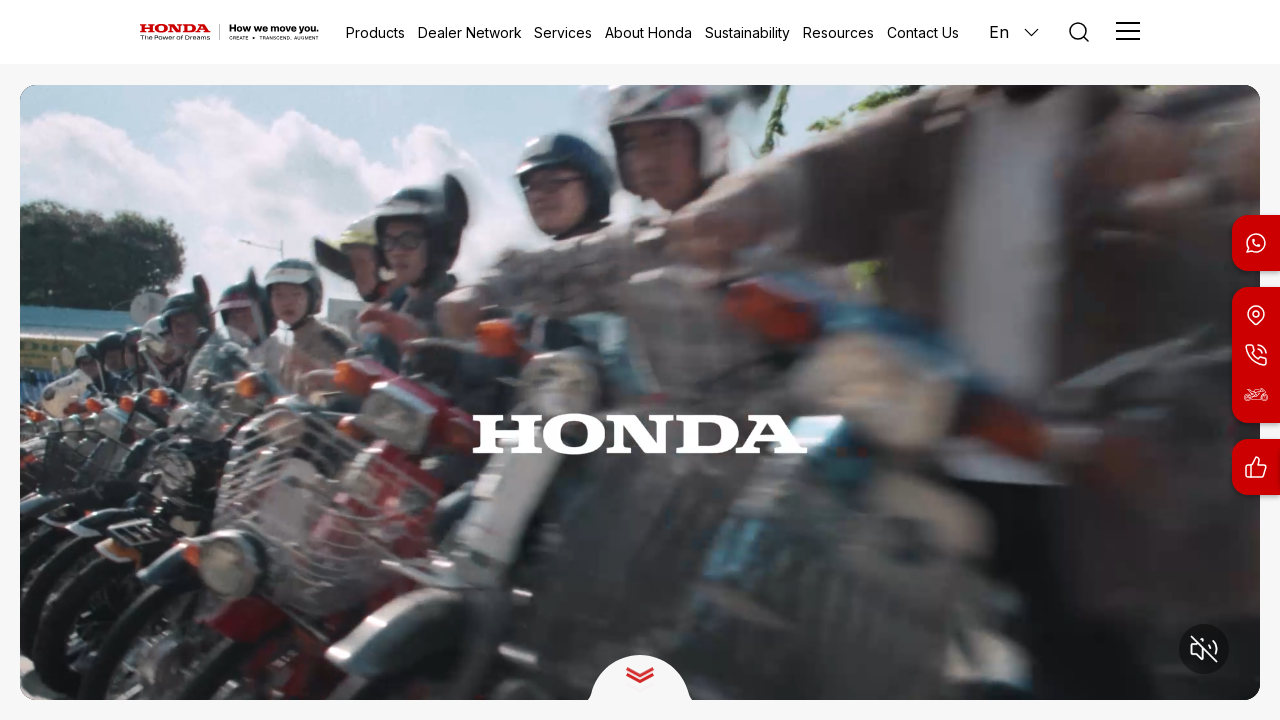

Navigated to Honda 2 Wheelers India website
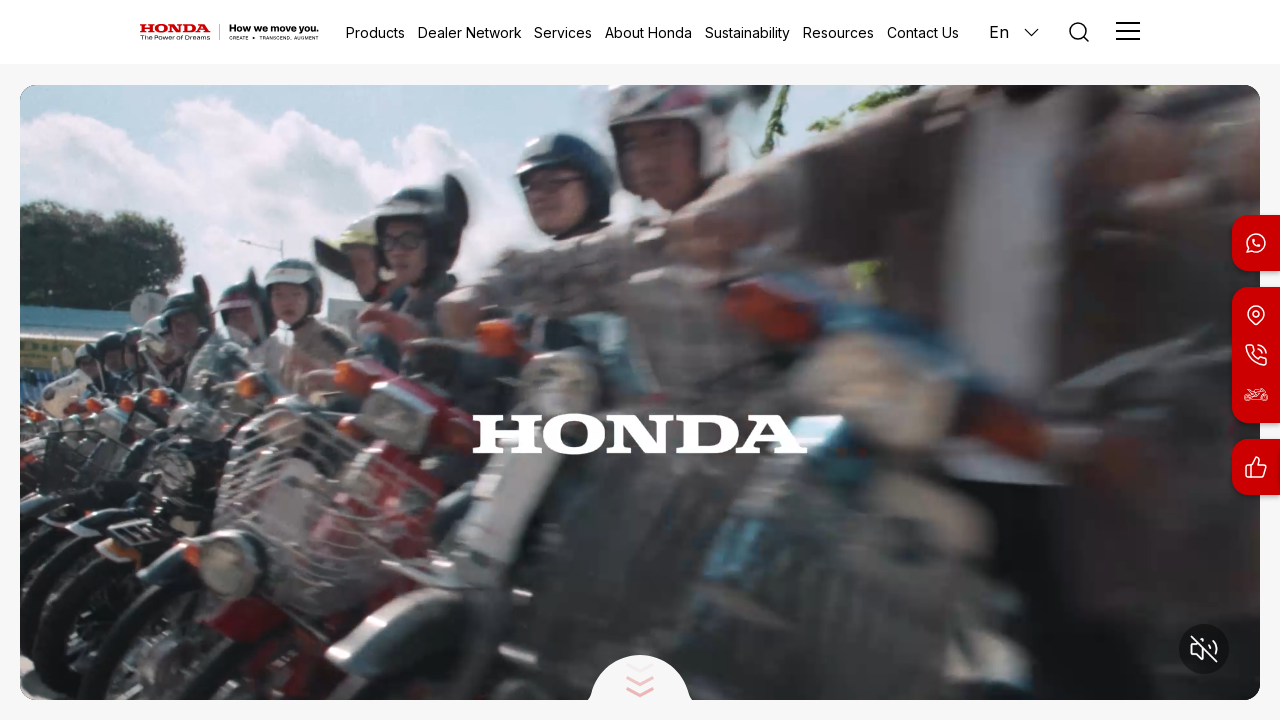

Retrieved current URL from page
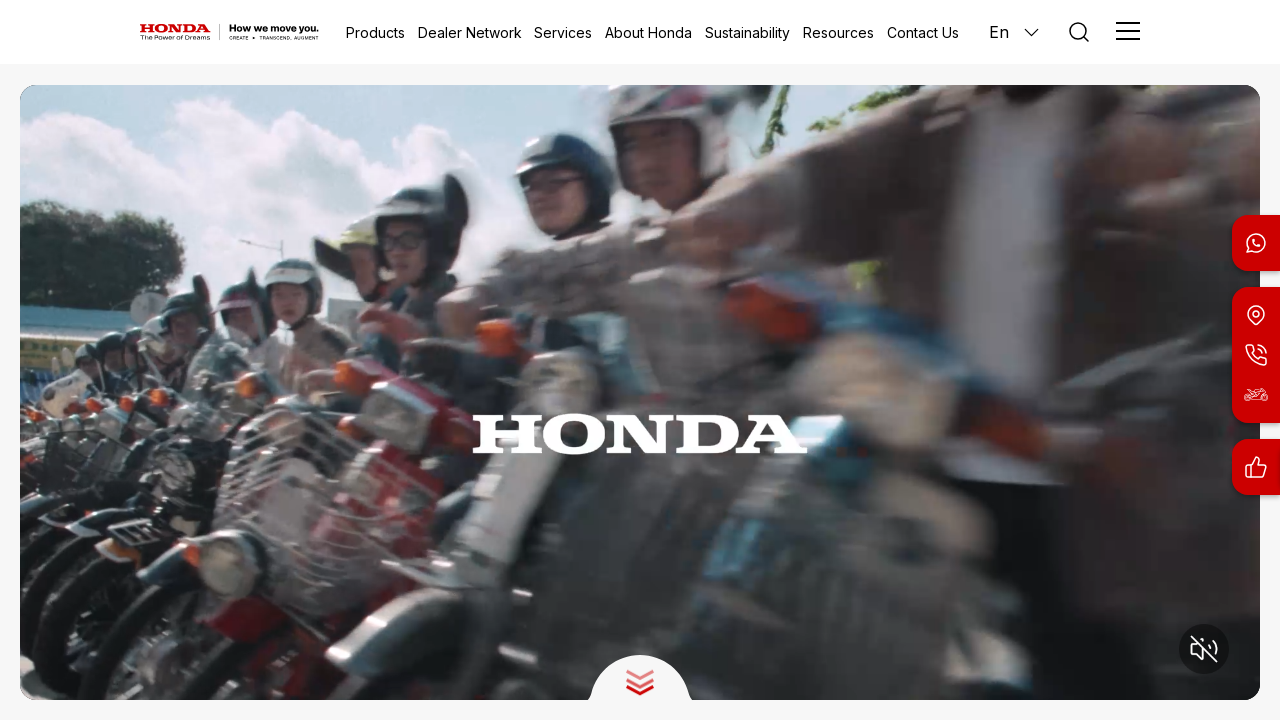

URL verification passed - current URL matches expected URL
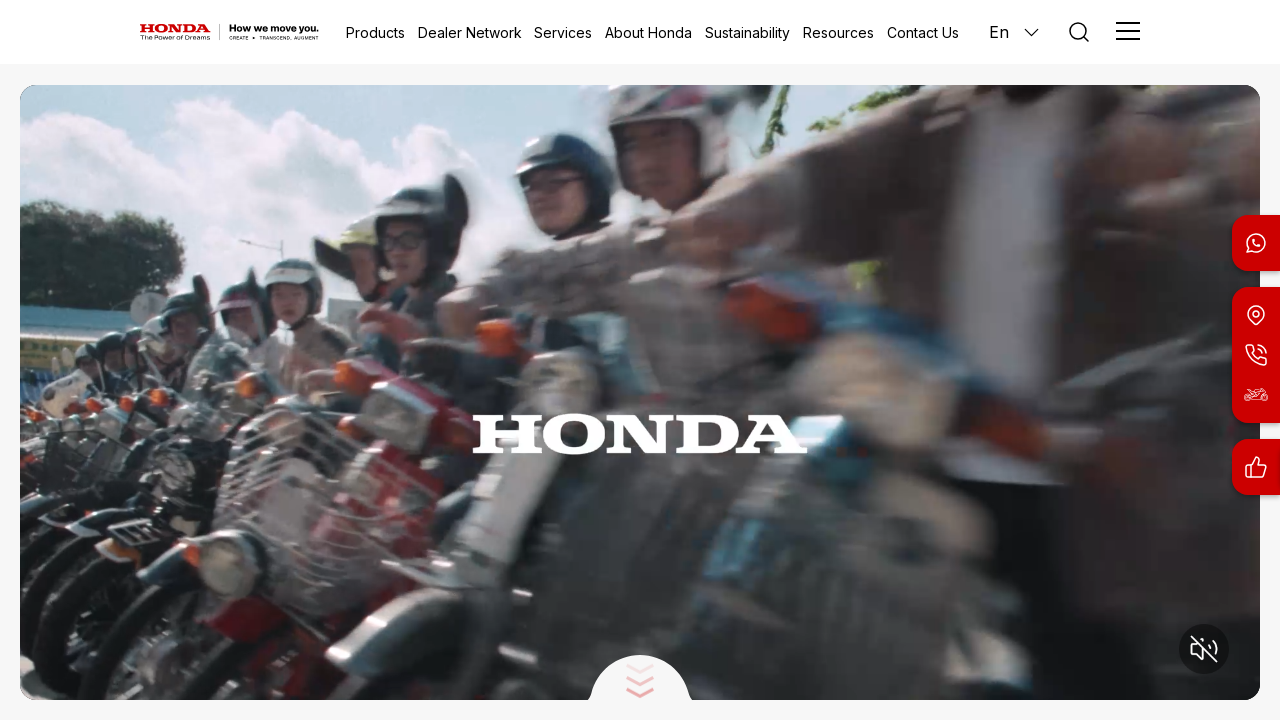

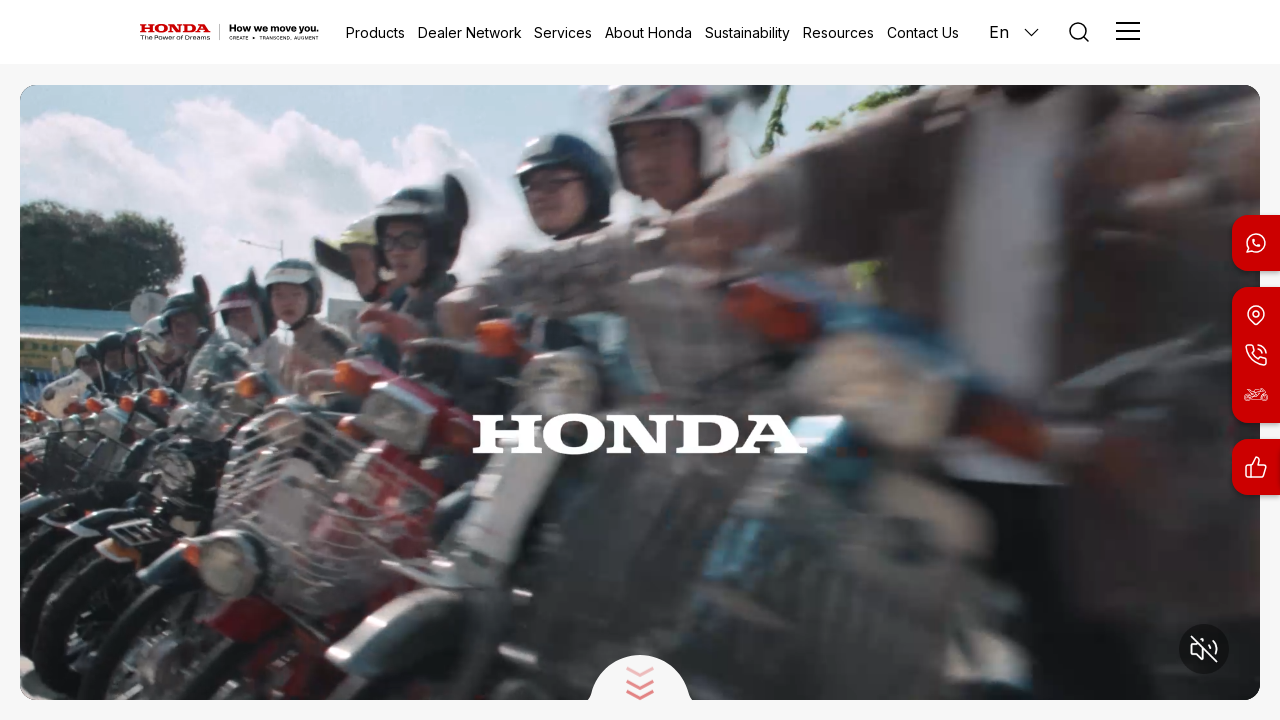